Tests a basic calculator web application by entering two random numbers, selecting the Add operation, clicking calculate, and verifying the result is displayed.

Starting URL: https://testsheepnz.github.io/BasicCalculator.html

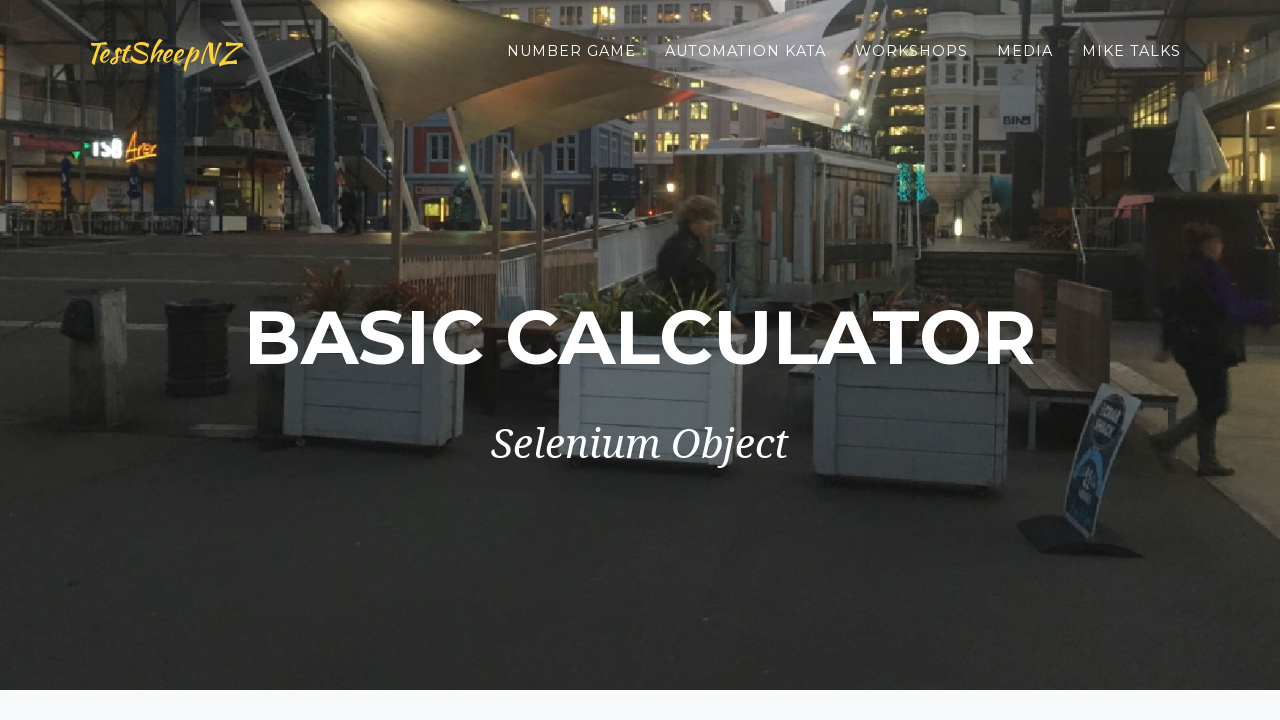

Scrolled down 900px to view calculator
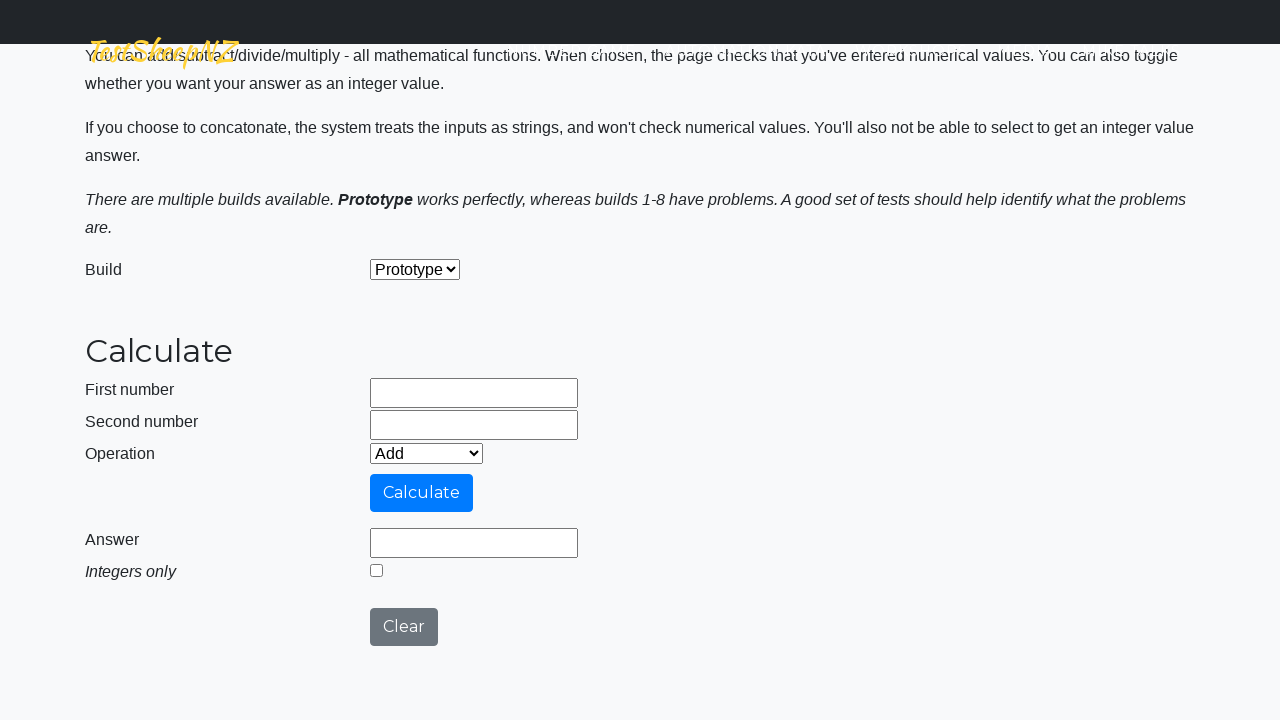

First number field became visible
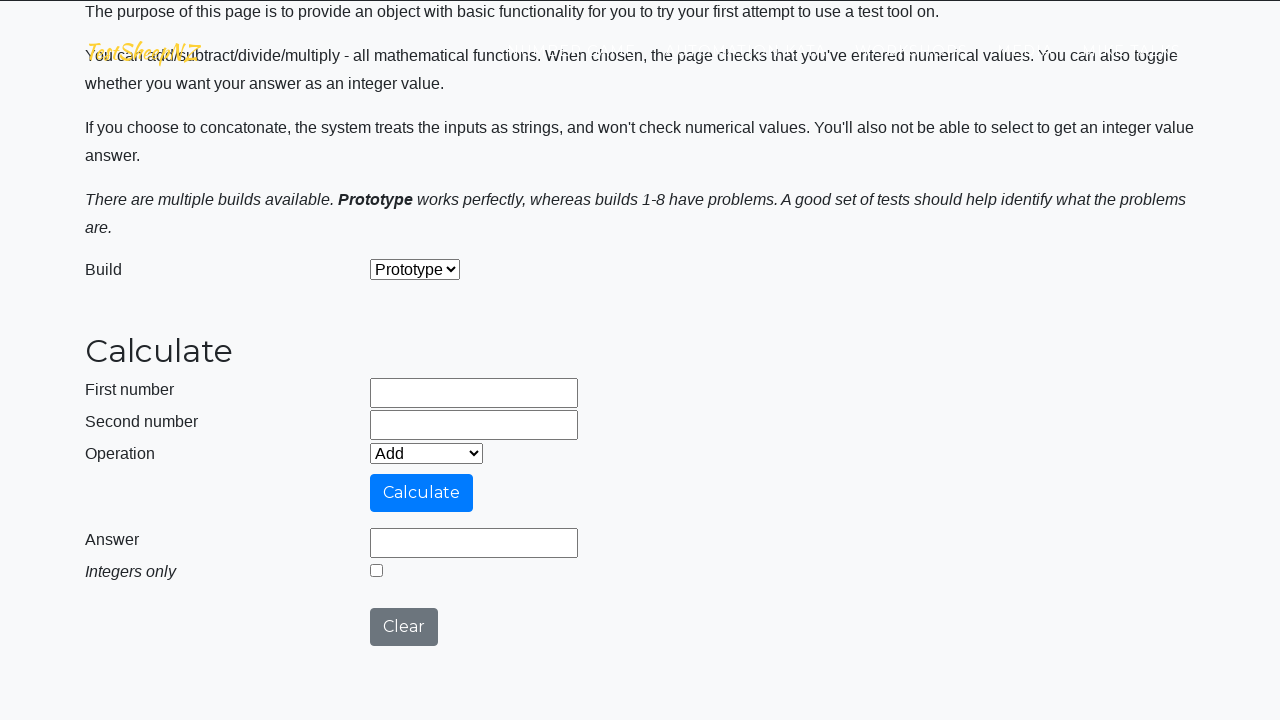

Clicked first number field at (474, 393) on #number1Field
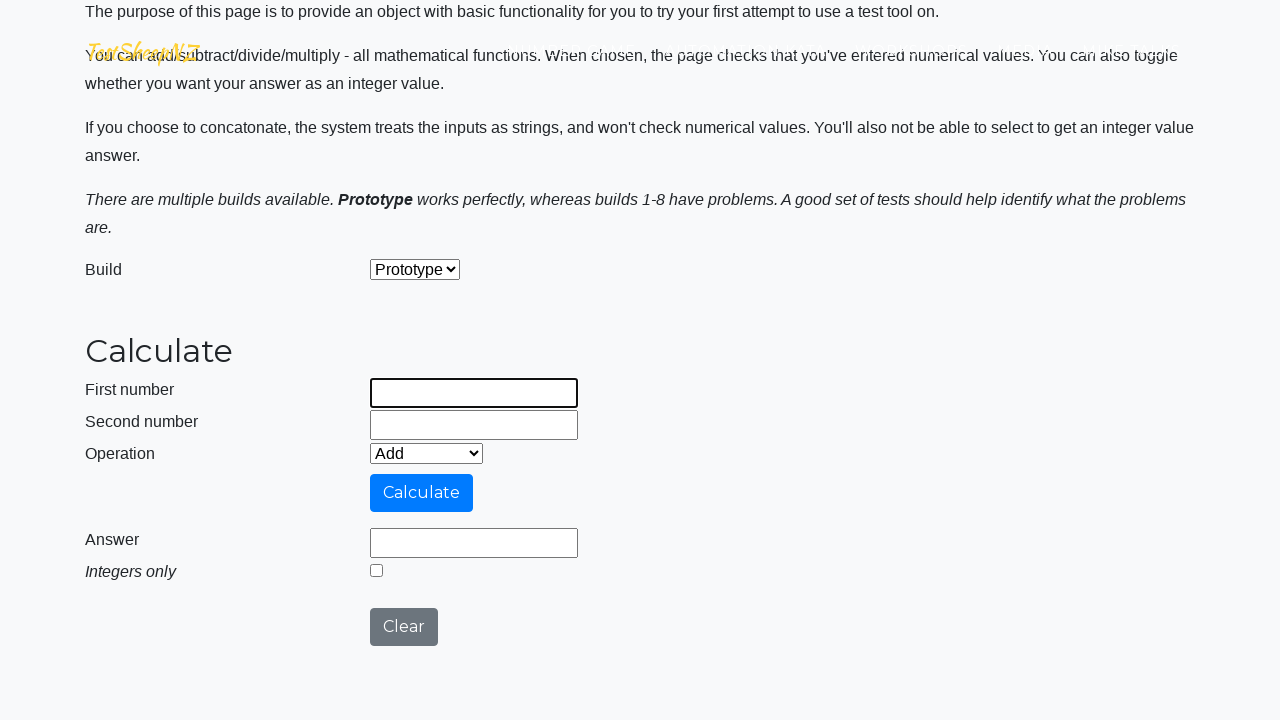

Entered first random number: 84 on #number1Field
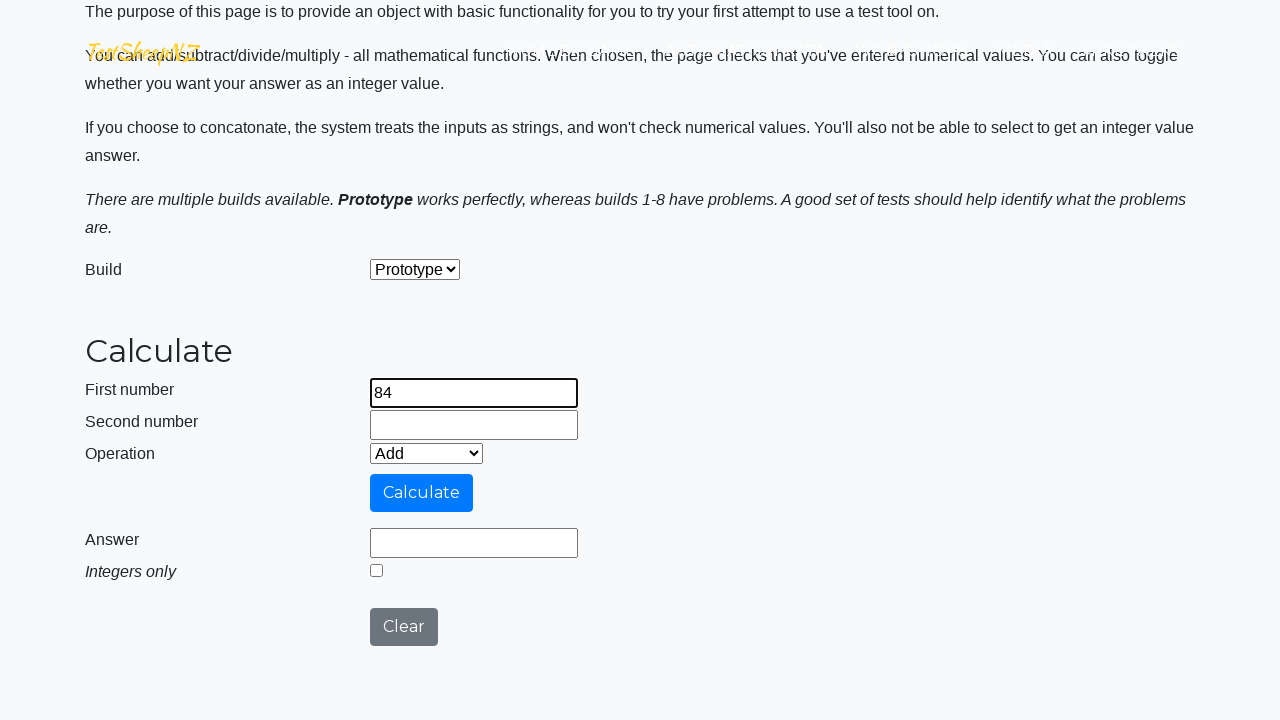

Second number field became visible
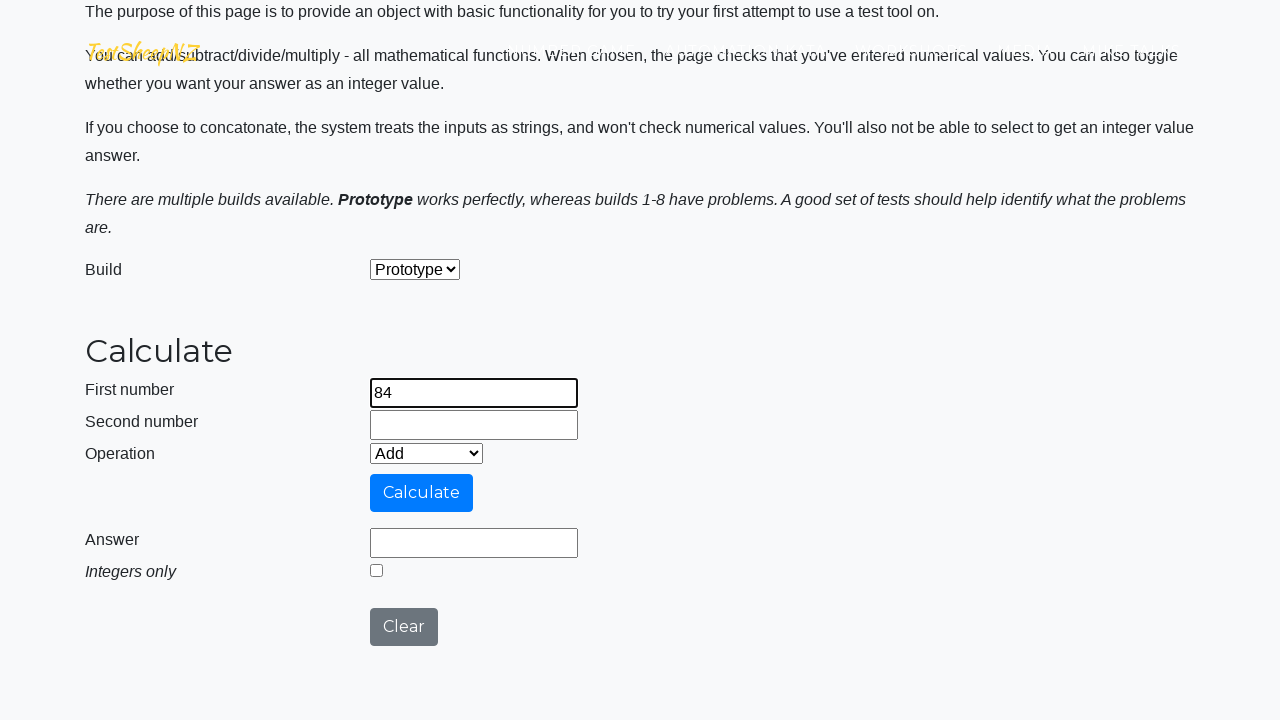

Clicked second number field at (474, 425) on #number2Field
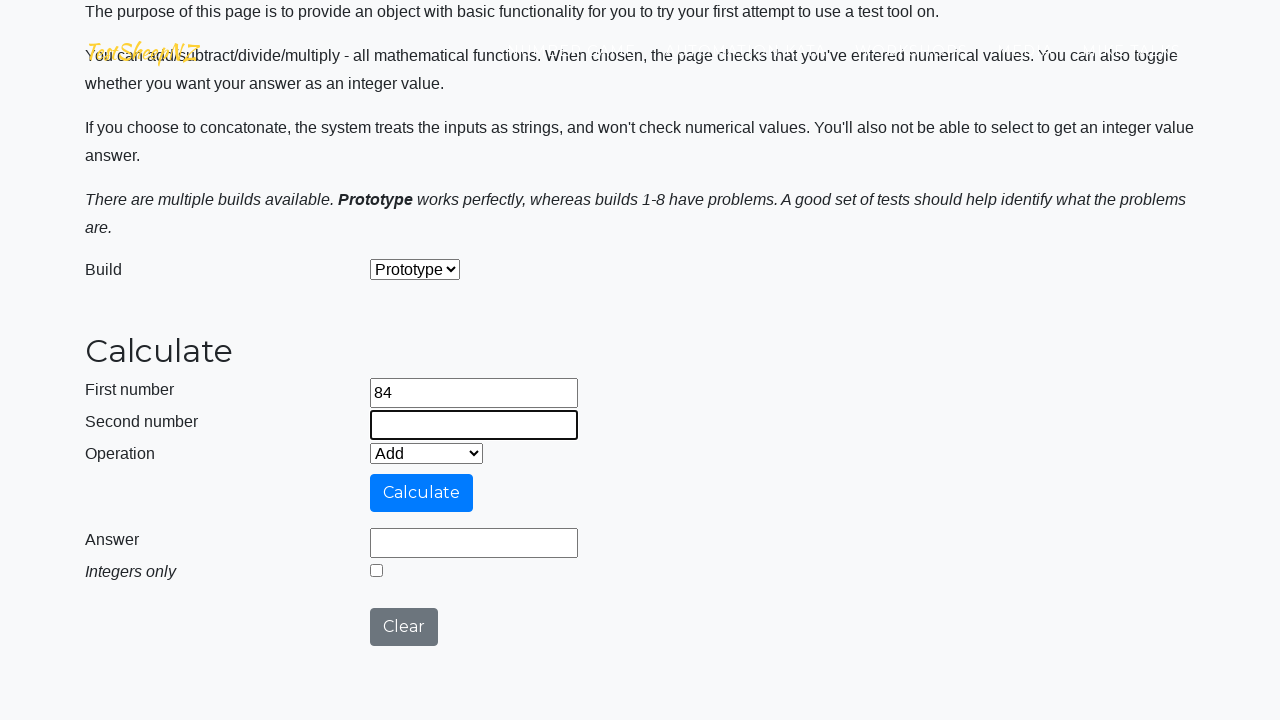

Entered second random number: 42 on #number2Field
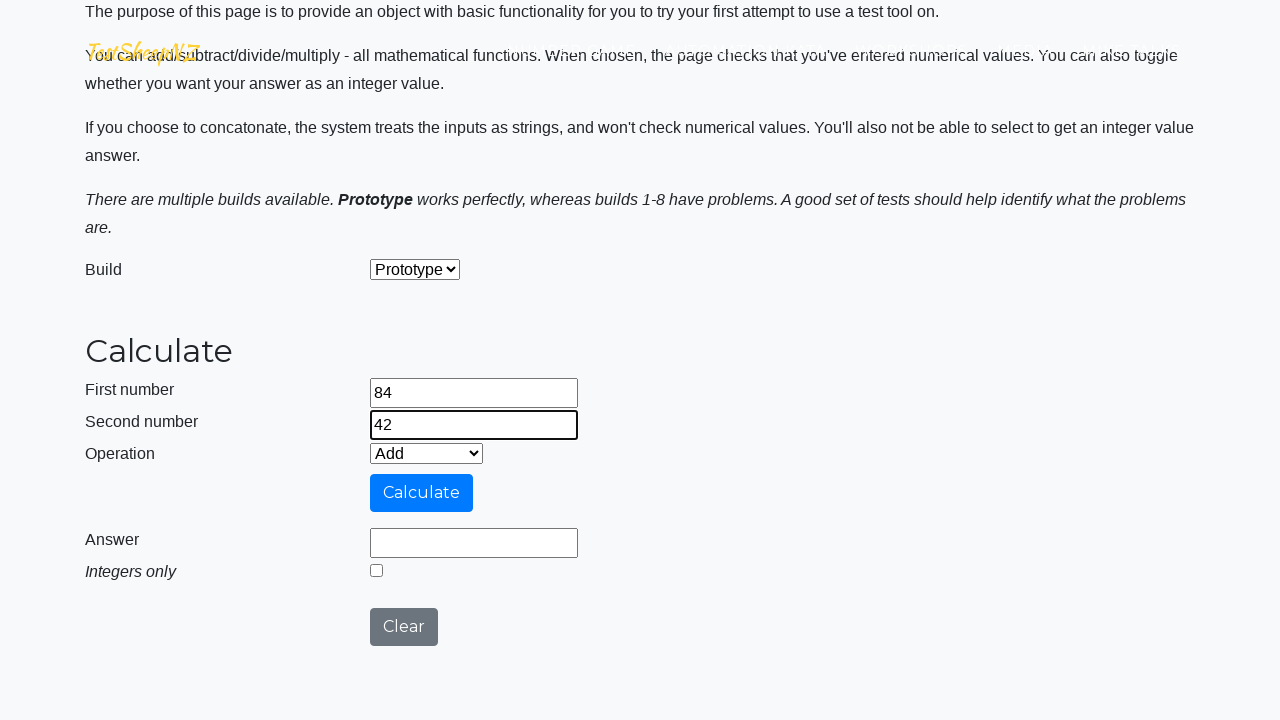

Clicked operation dropdown at (426, 453) on #selectOperationDropdown
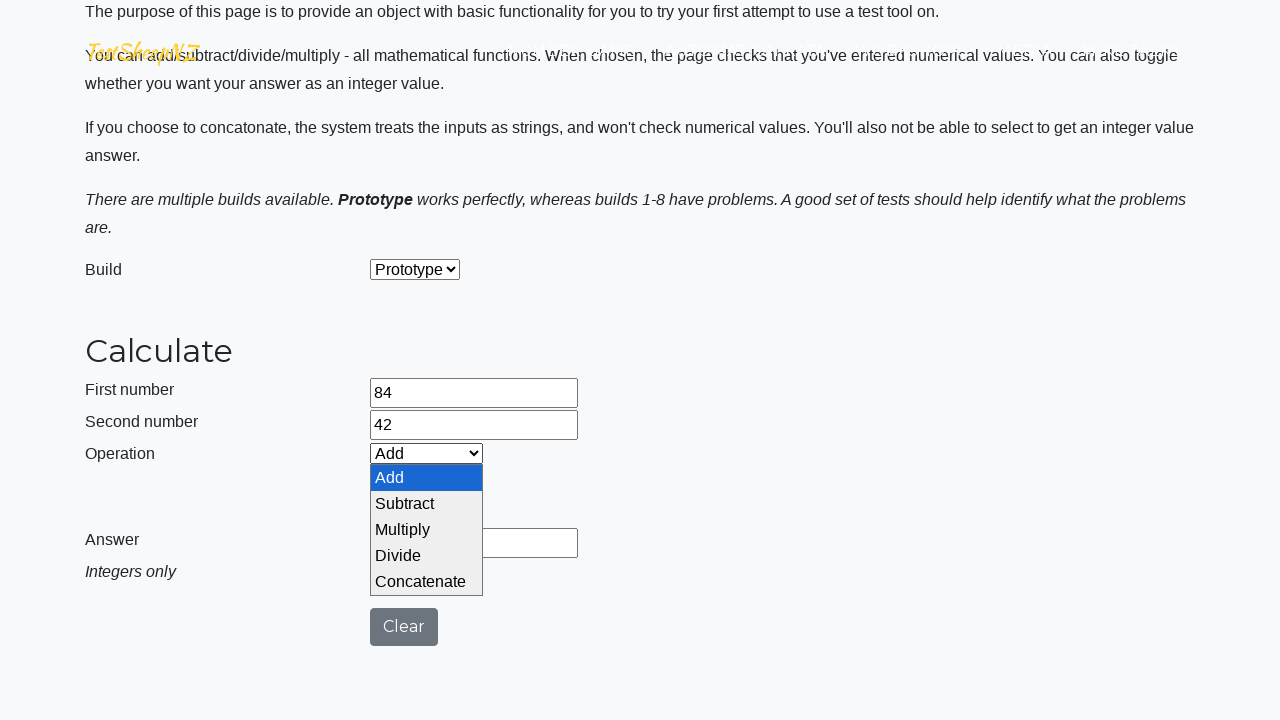

Selected Add operation from dropdown on #selectOperationDropdown
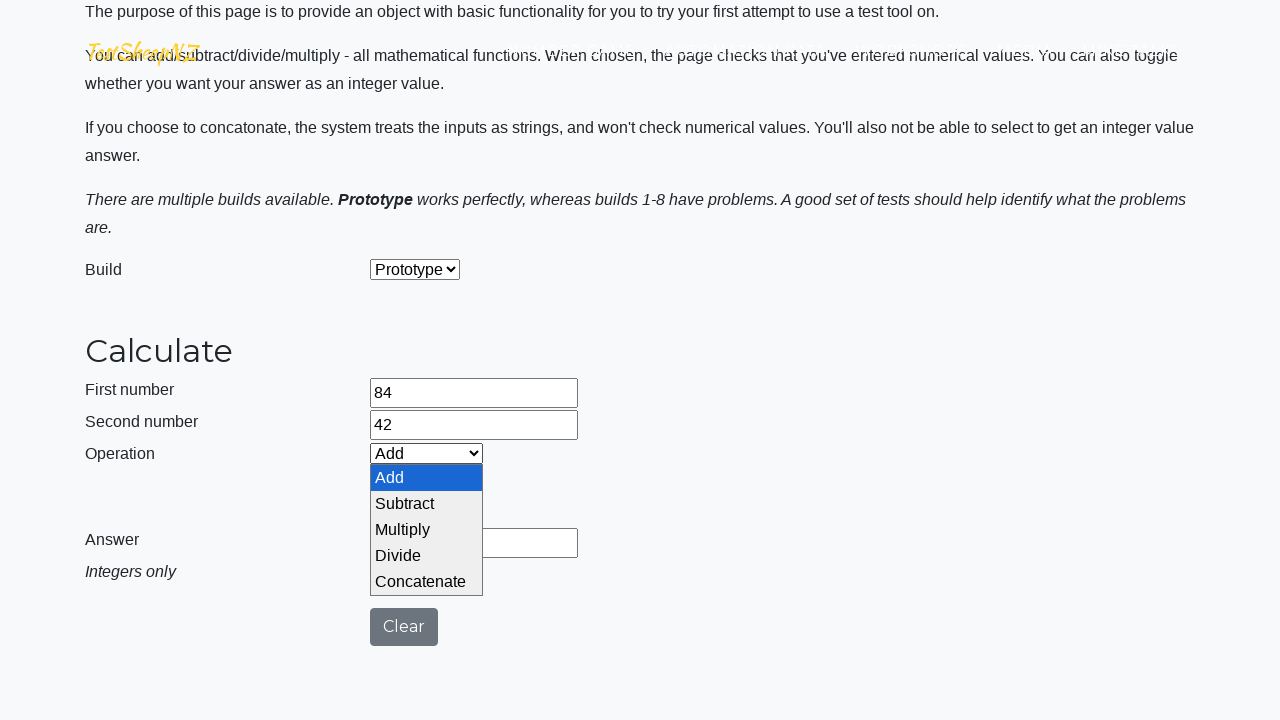

Calculate button became visible
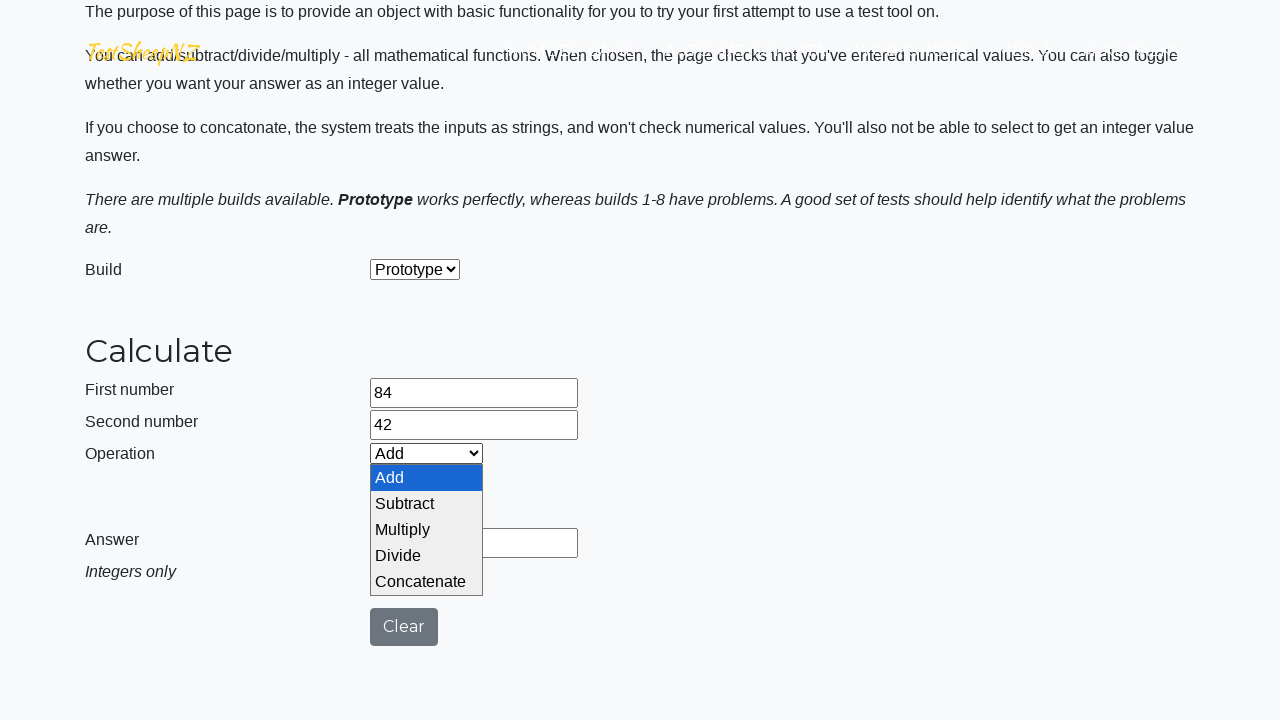

Clicked calculate button at (422, 493) on #calculateButton
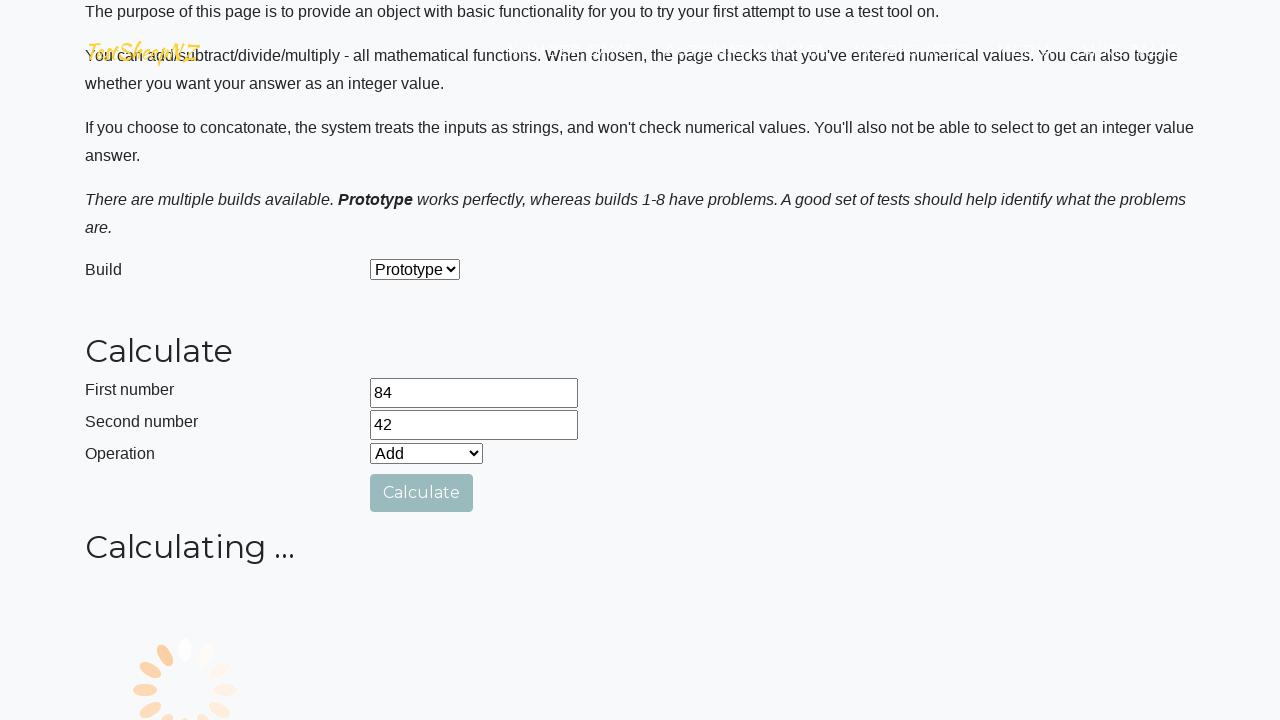

Result field became visible with calculation complete
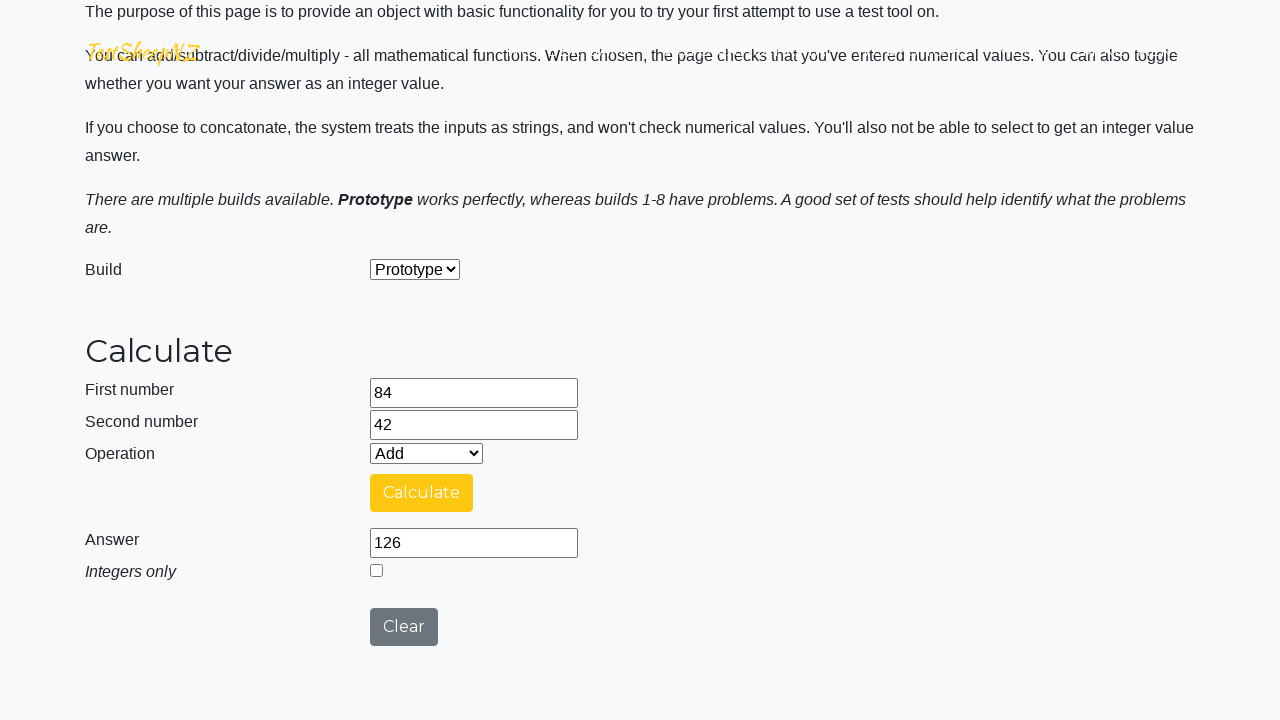

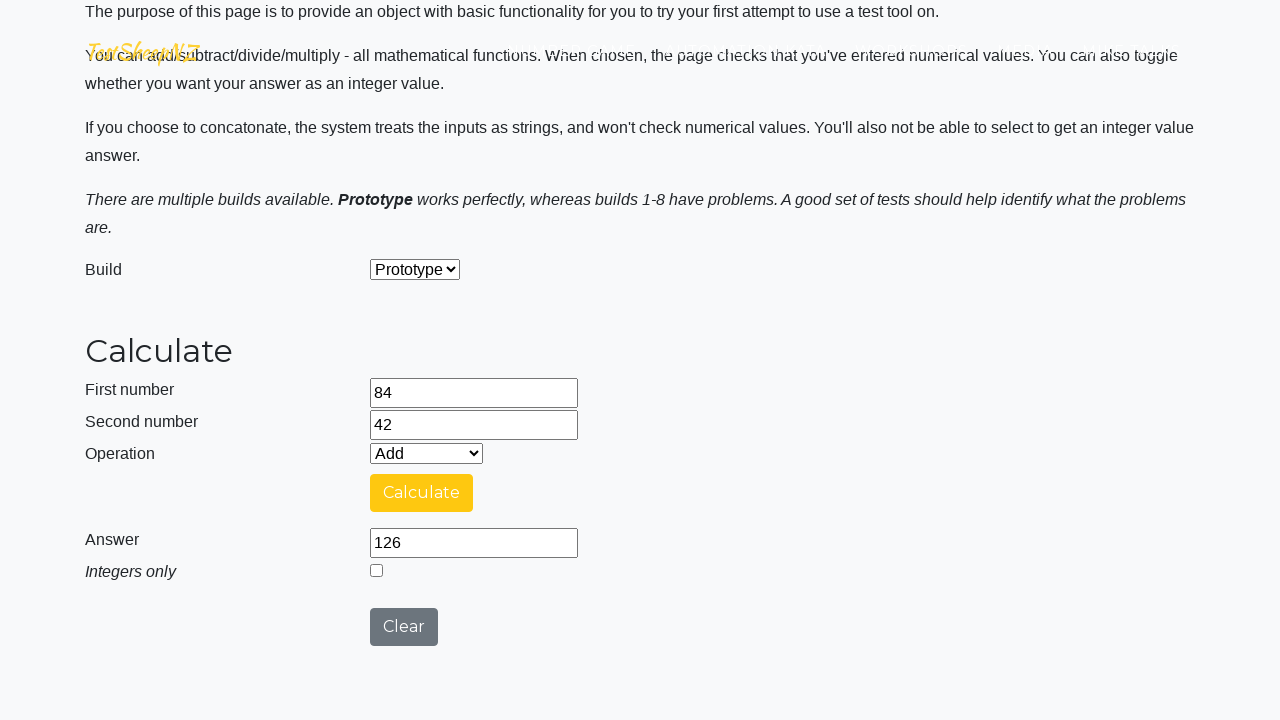